Tests that whitespace is trimmed from edited todo text.

Starting URL: https://demo.playwright.dev/todomvc

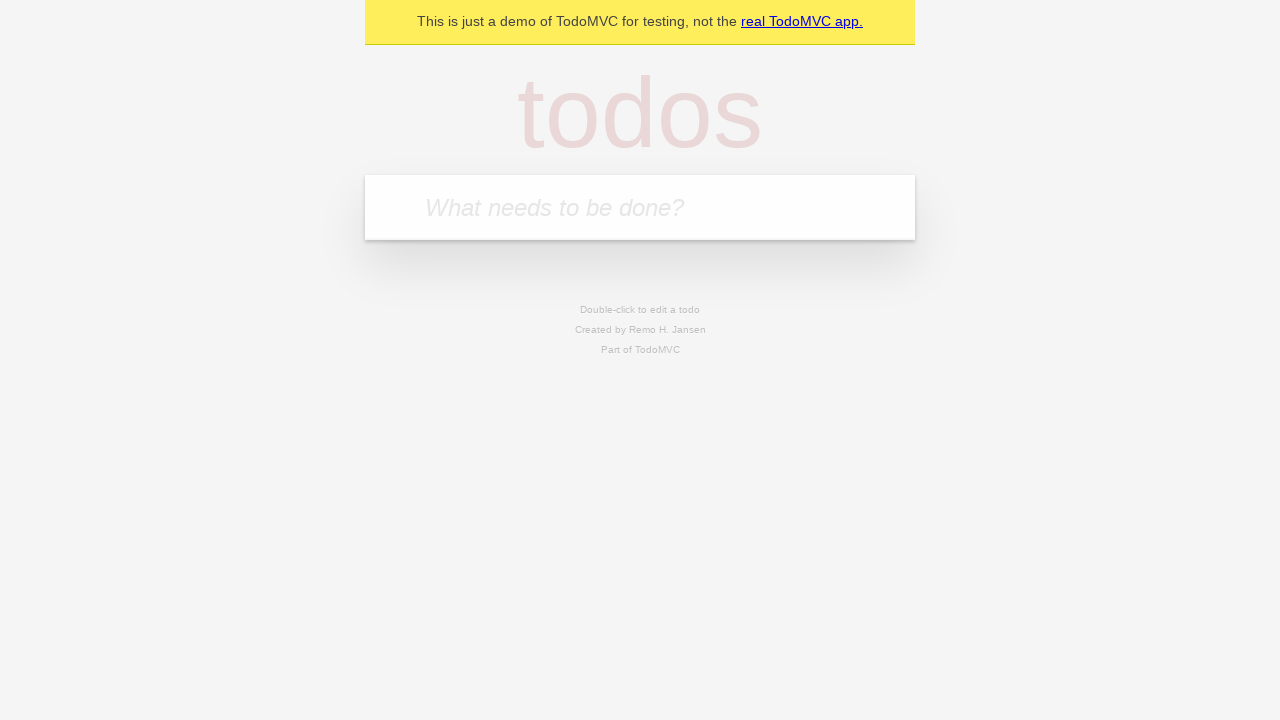

Filled first todo input with 'buy some cheese' on internal:attr=[placeholder="What needs to be done?"i]
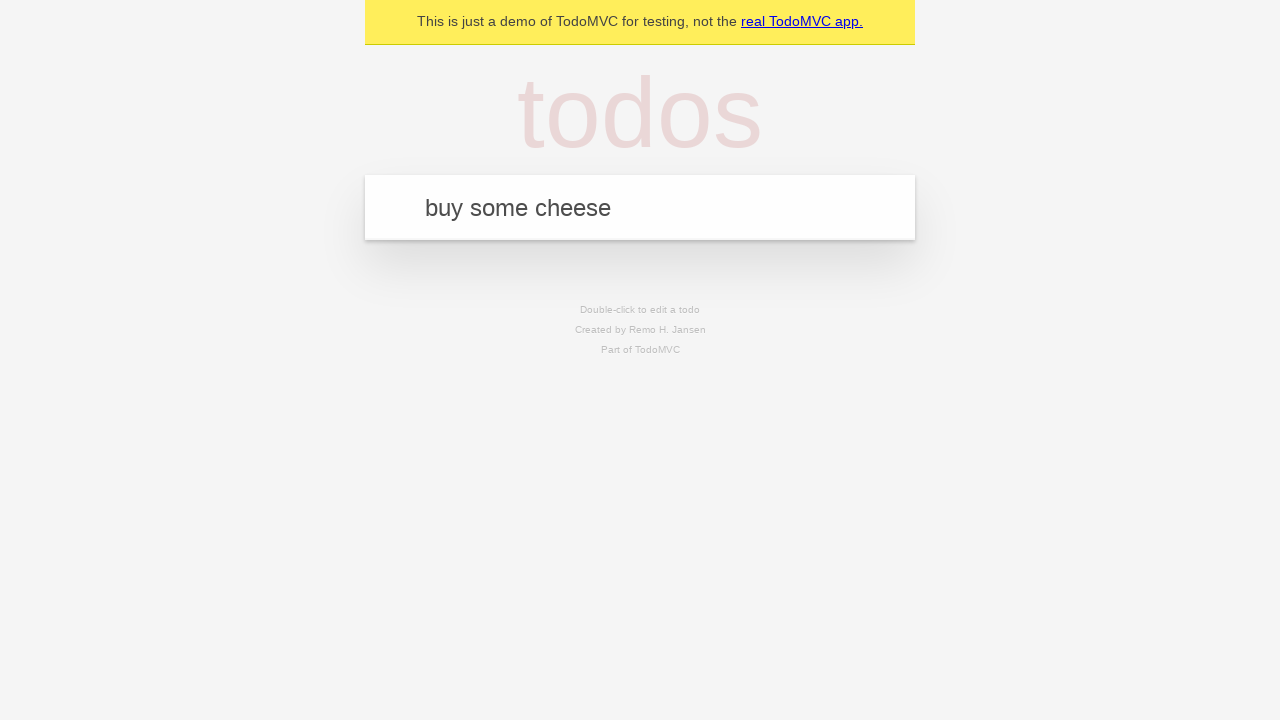

Pressed Enter to create first todo on internal:attr=[placeholder="What needs to be done?"i]
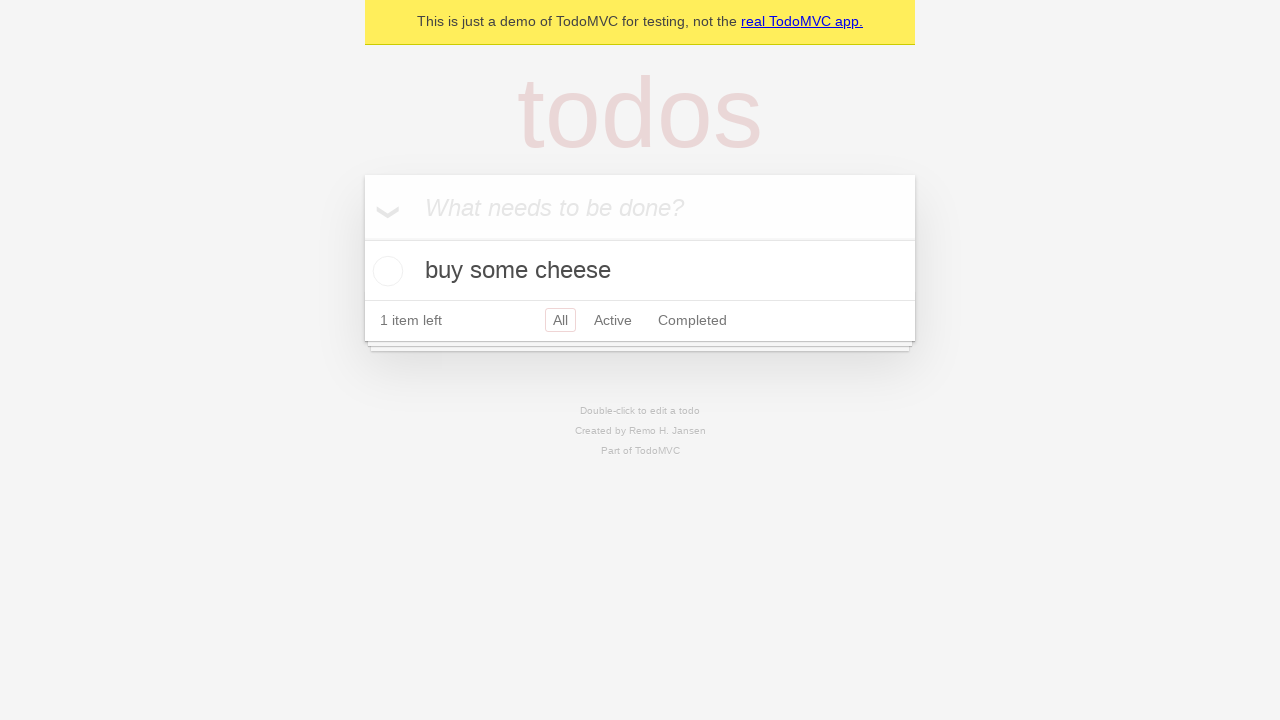

Filled second todo input with 'feed the cat' on internal:attr=[placeholder="What needs to be done?"i]
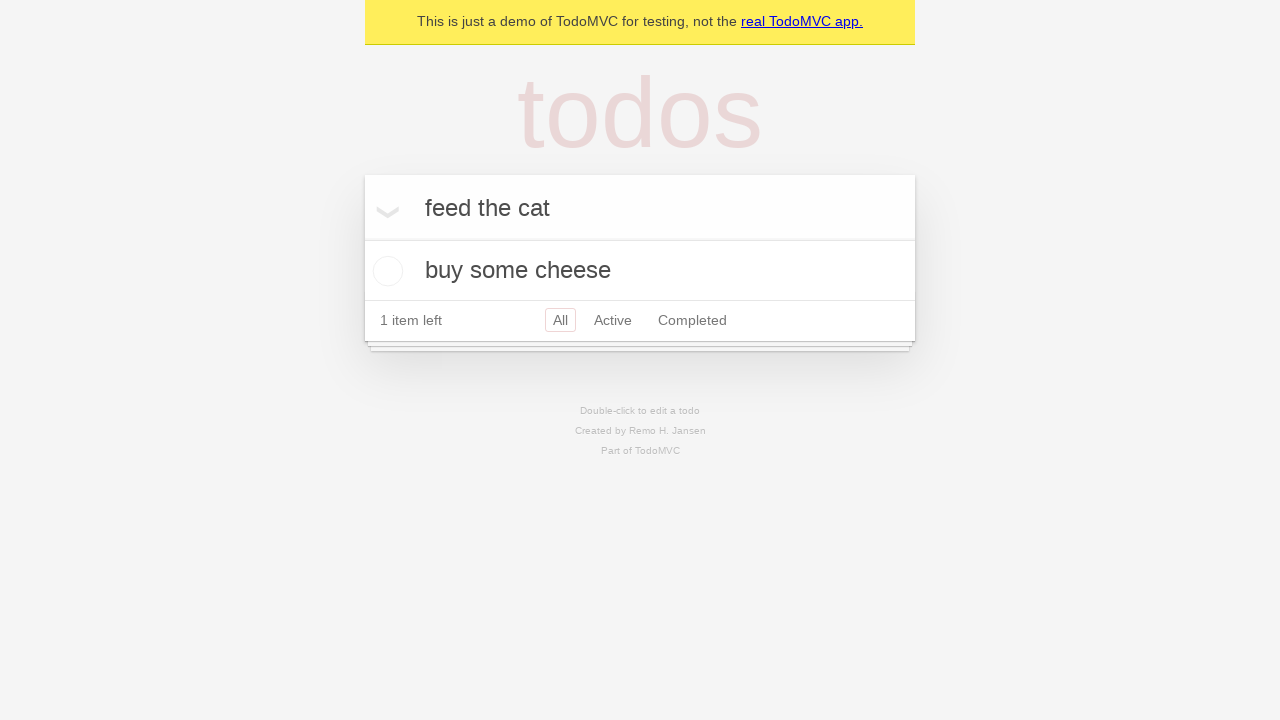

Pressed Enter to create second todo on internal:attr=[placeholder="What needs to be done?"i]
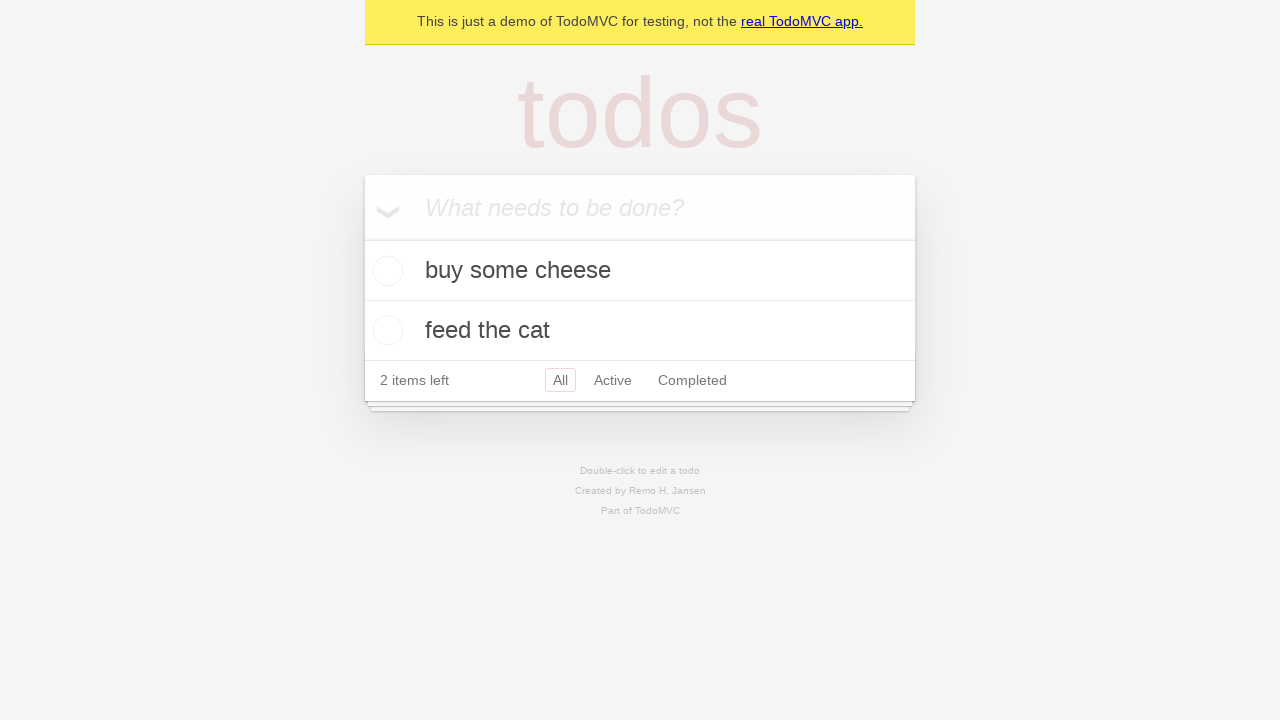

Filled third todo input with 'book a doctors appointment' on internal:attr=[placeholder="What needs to be done?"i]
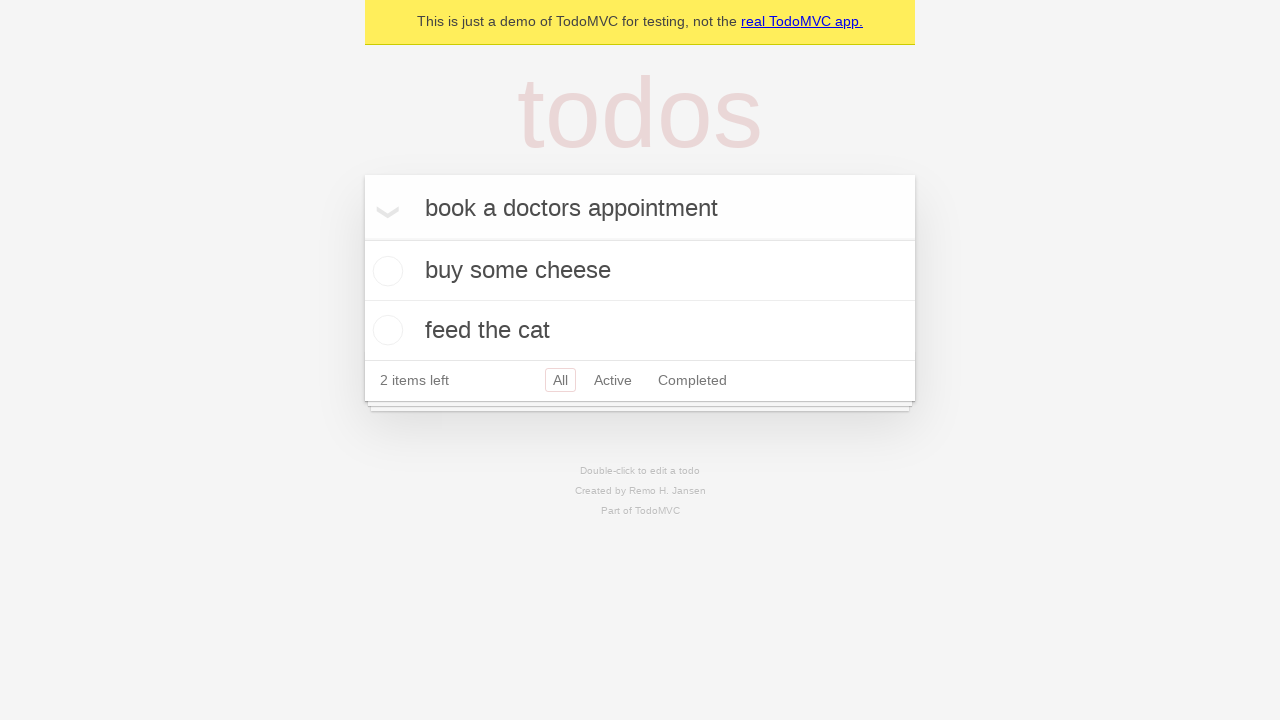

Pressed Enter to create third todo on internal:attr=[placeholder="What needs to be done?"i]
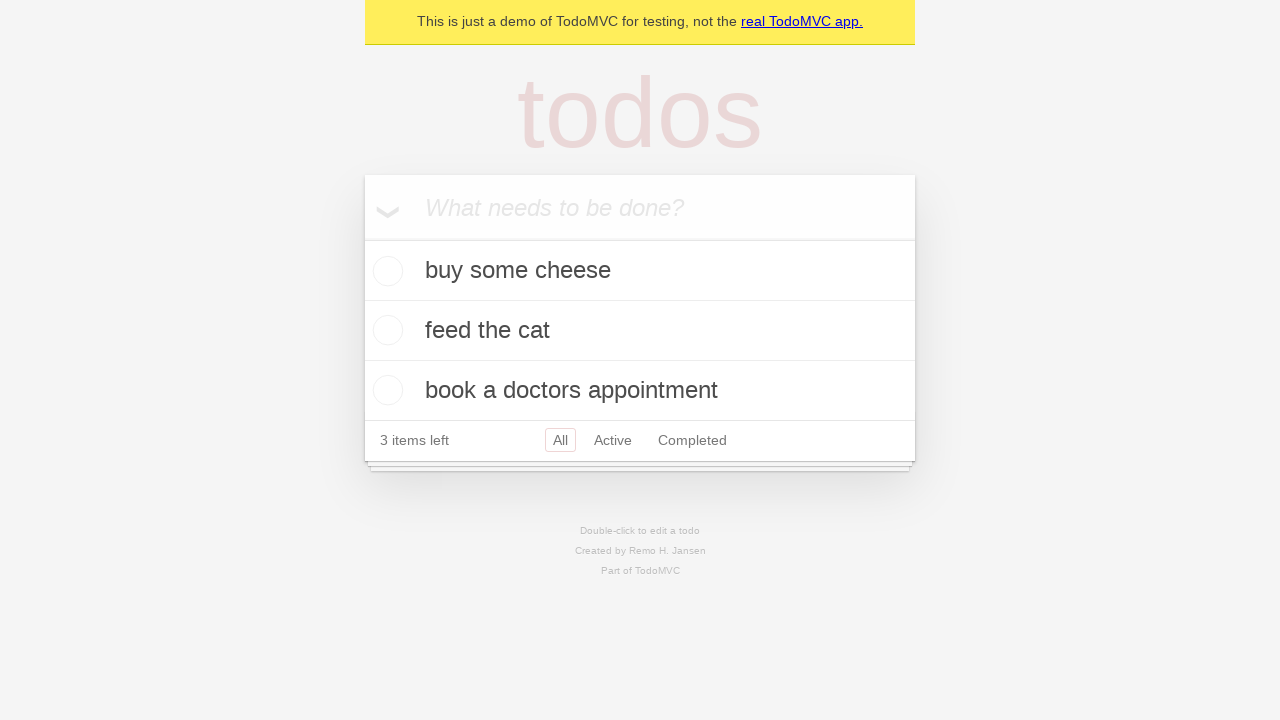

Waited for all 3 todo items to be present
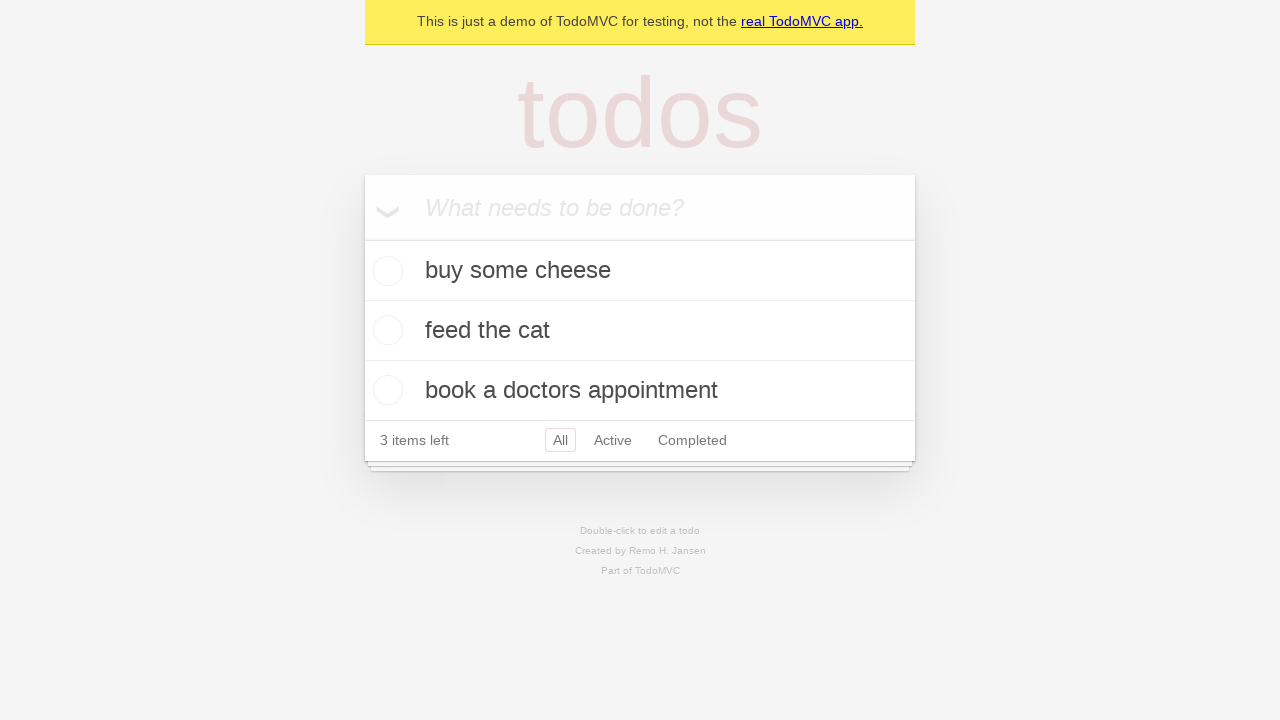

Double-clicked second todo to enter edit mode at (640, 331) on internal:testid=[data-testid="todo-item"s] >> nth=1
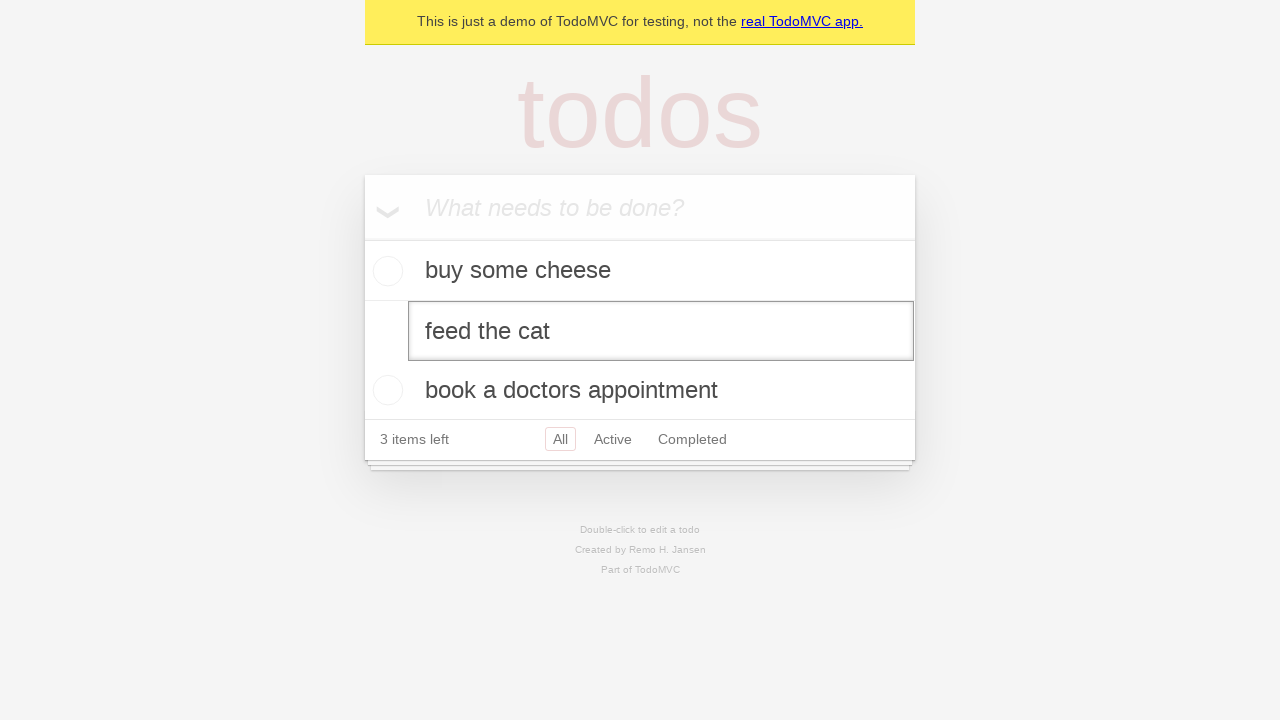

Filled edit textbox with '    buy some sausages    ' (with leading and trailing spaces) on internal:testid=[data-testid="todo-item"s] >> nth=1 >> internal:role=textbox[nam
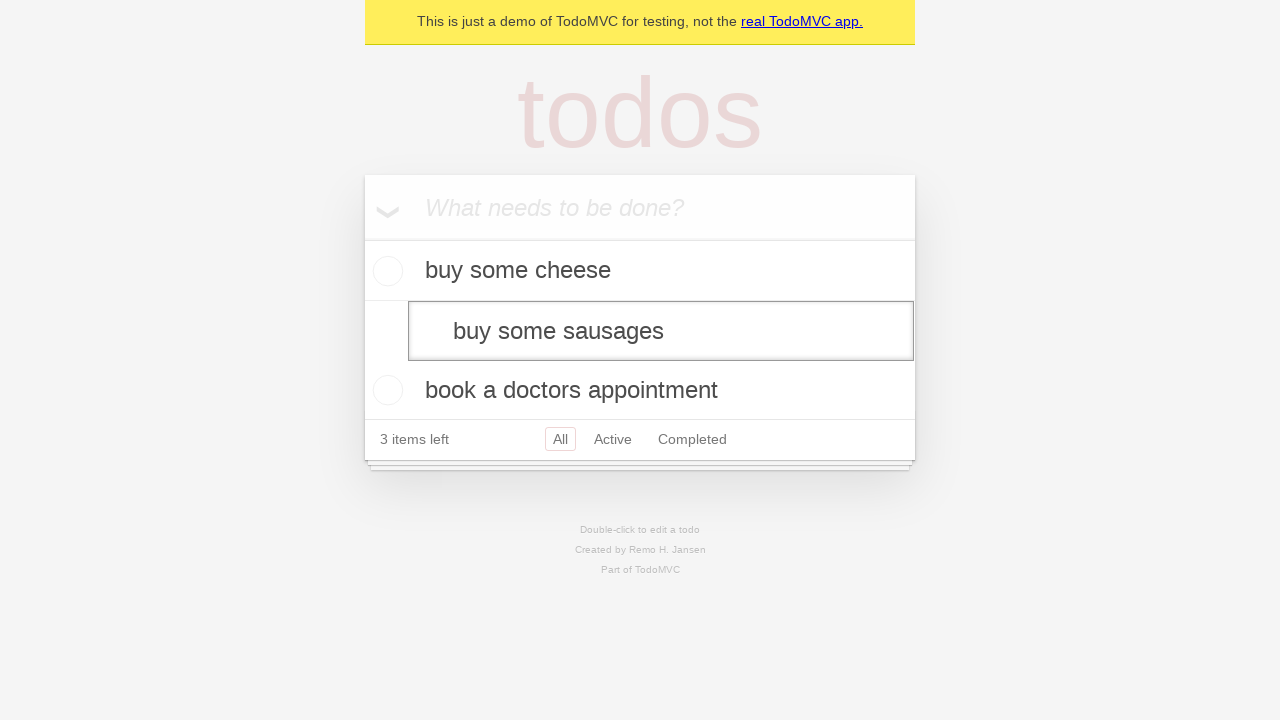

Pressed Enter to save edited todo with trimmed text on internal:testid=[data-testid="todo-item"s] >> nth=1 >> internal:role=textbox[nam
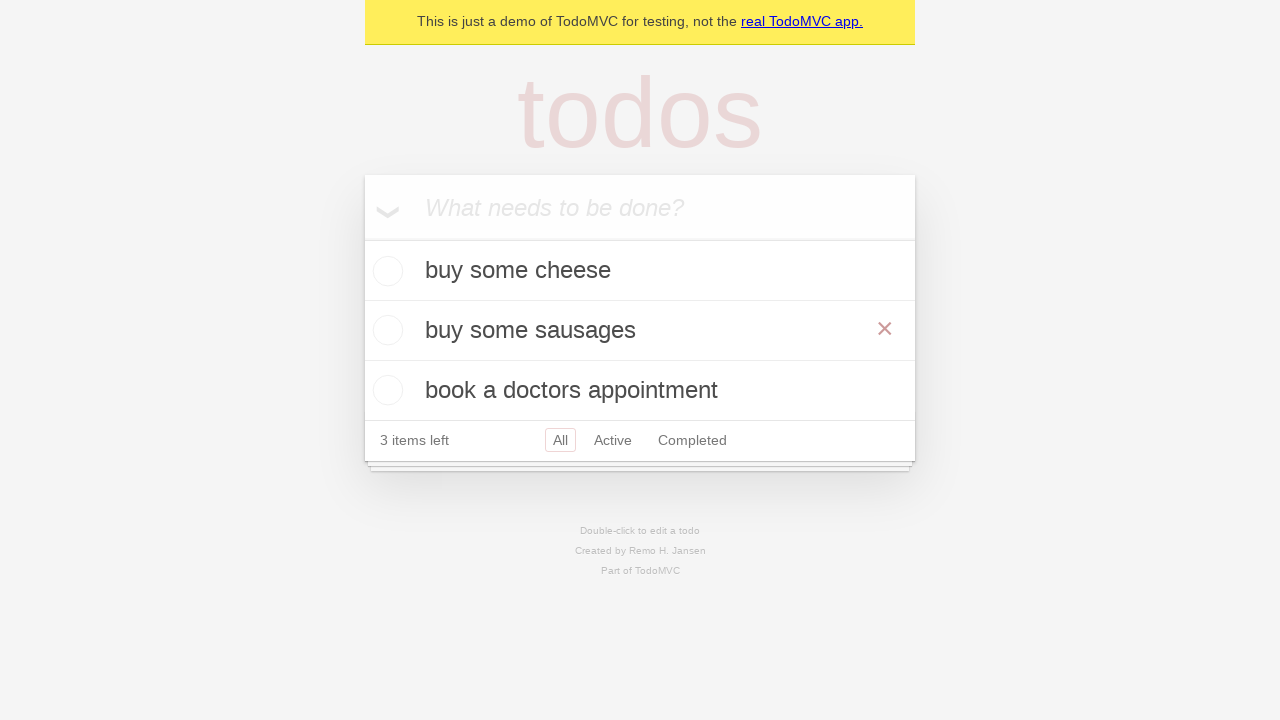

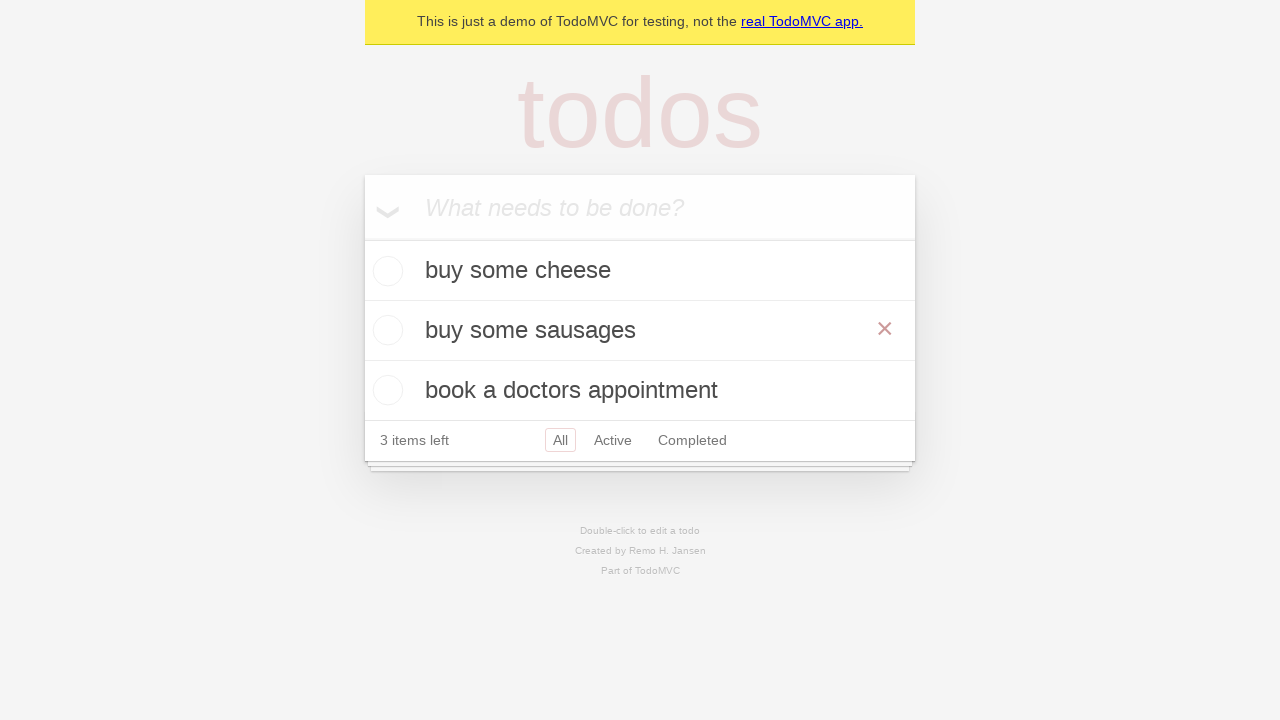